Tests JavaScript prompt alert functionality by clicking a button to trigger a prompt, verifying the prompt text, entering text into the prompt, and accepting it.

Starting URL: http://the-internet.herokuapp.com/javascript_alerts

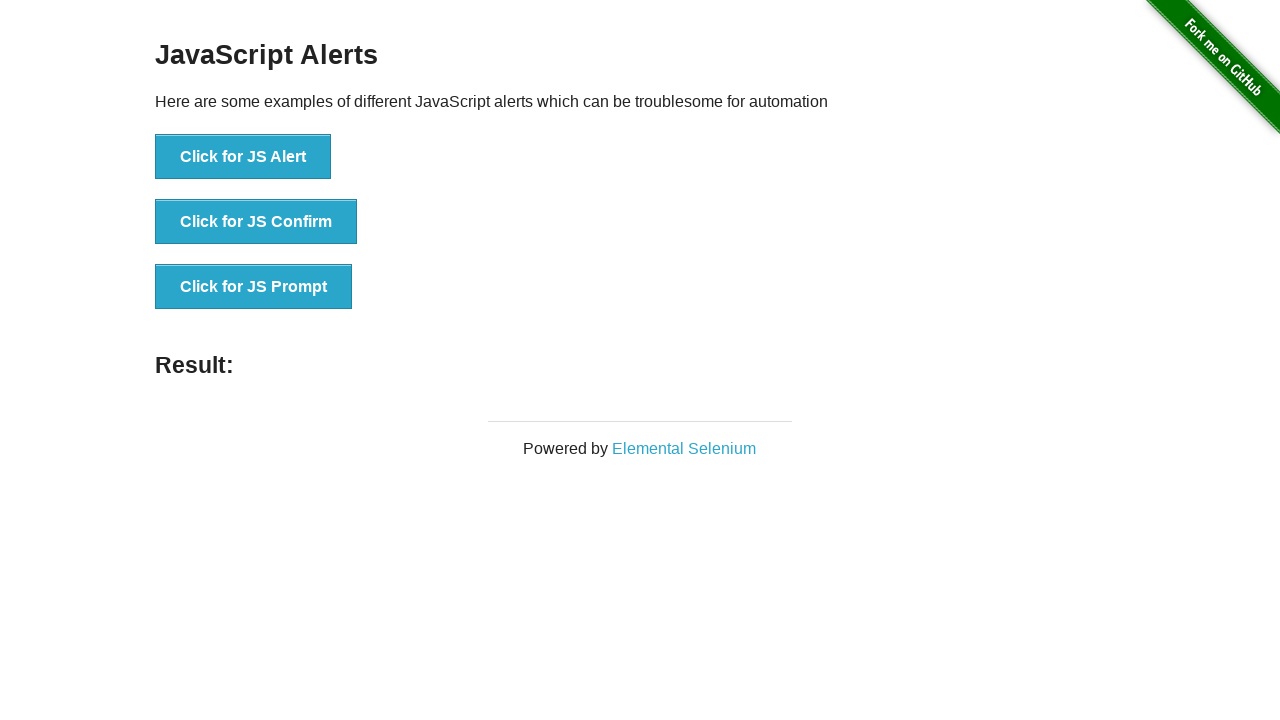

Clicked button to trigger JS Prompt at (254, 287) on xpath=//button[. = 'Click for JS Prompt']
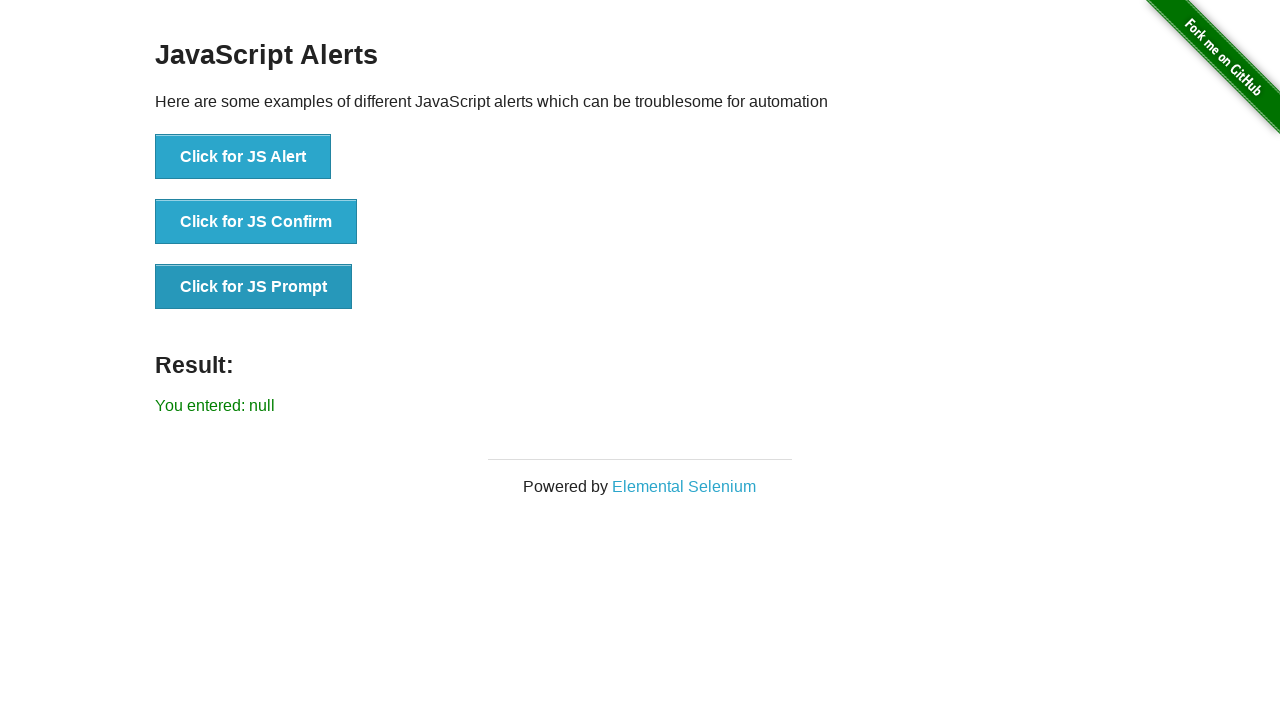

Set up dialog handler to verify prompt message and accept with text
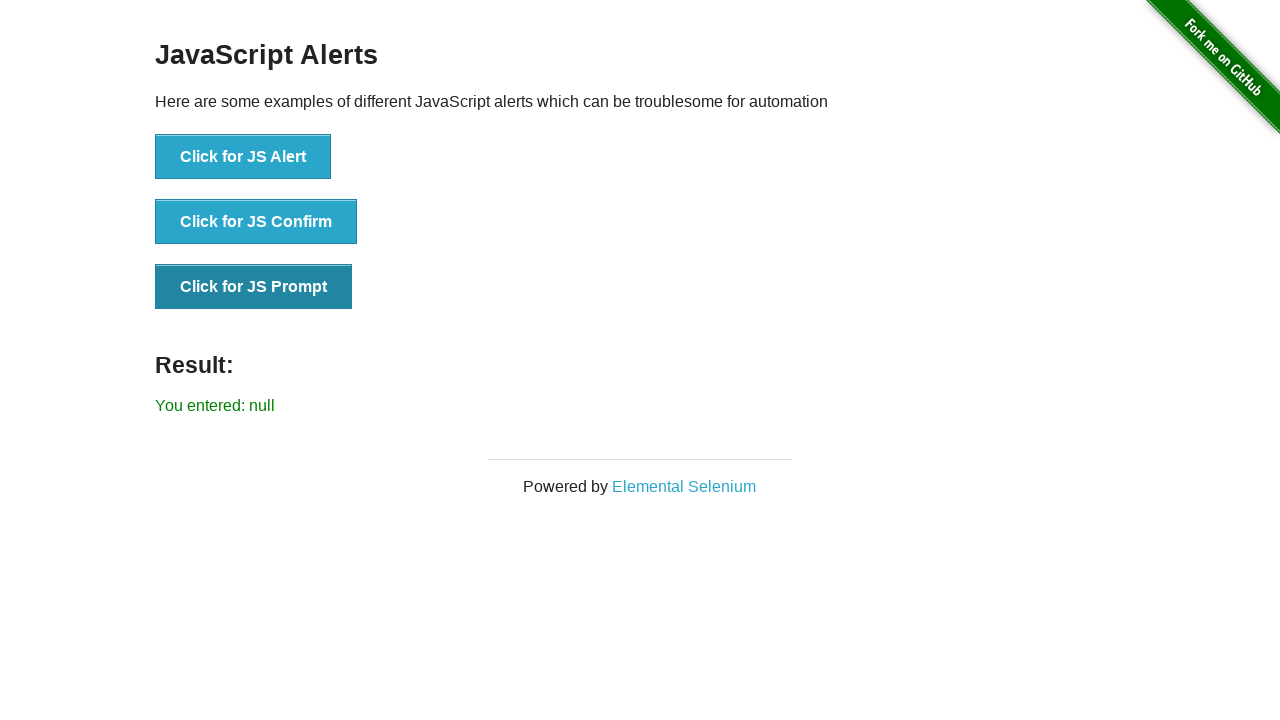

Navigated to JavaScript alerts page
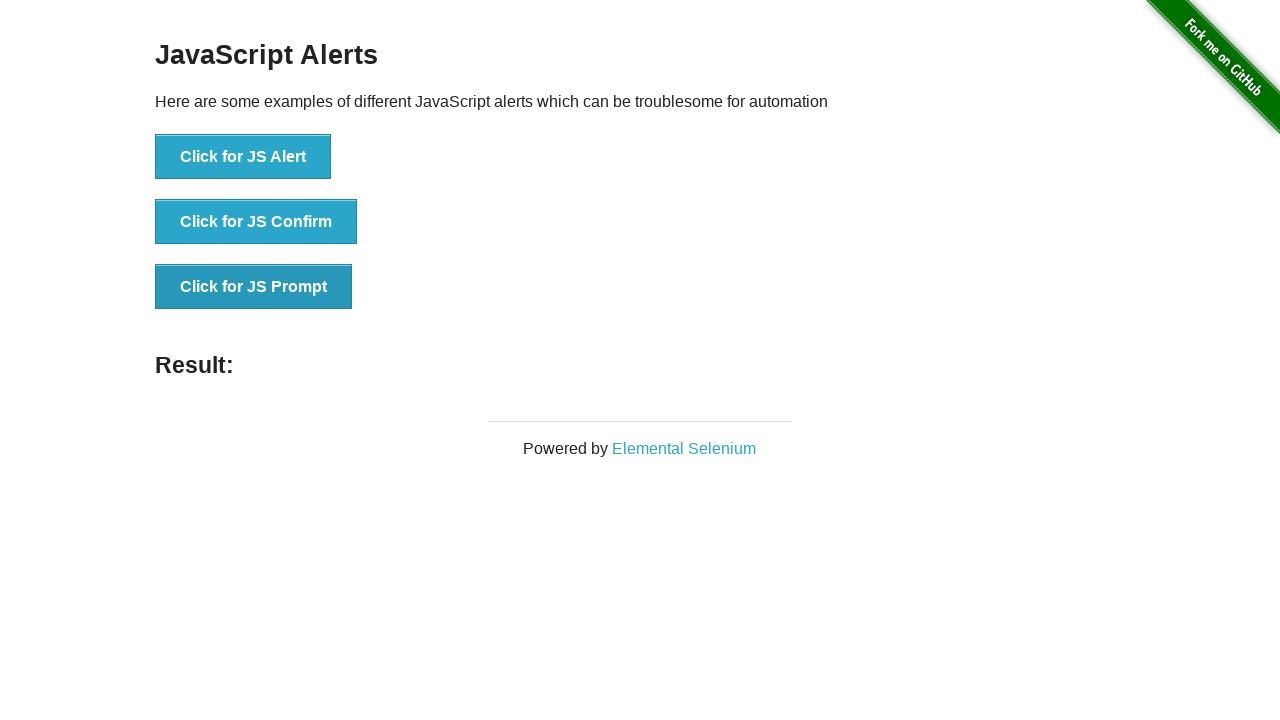

Set up dialog handler to accept prompt with 'Everything is OK!'
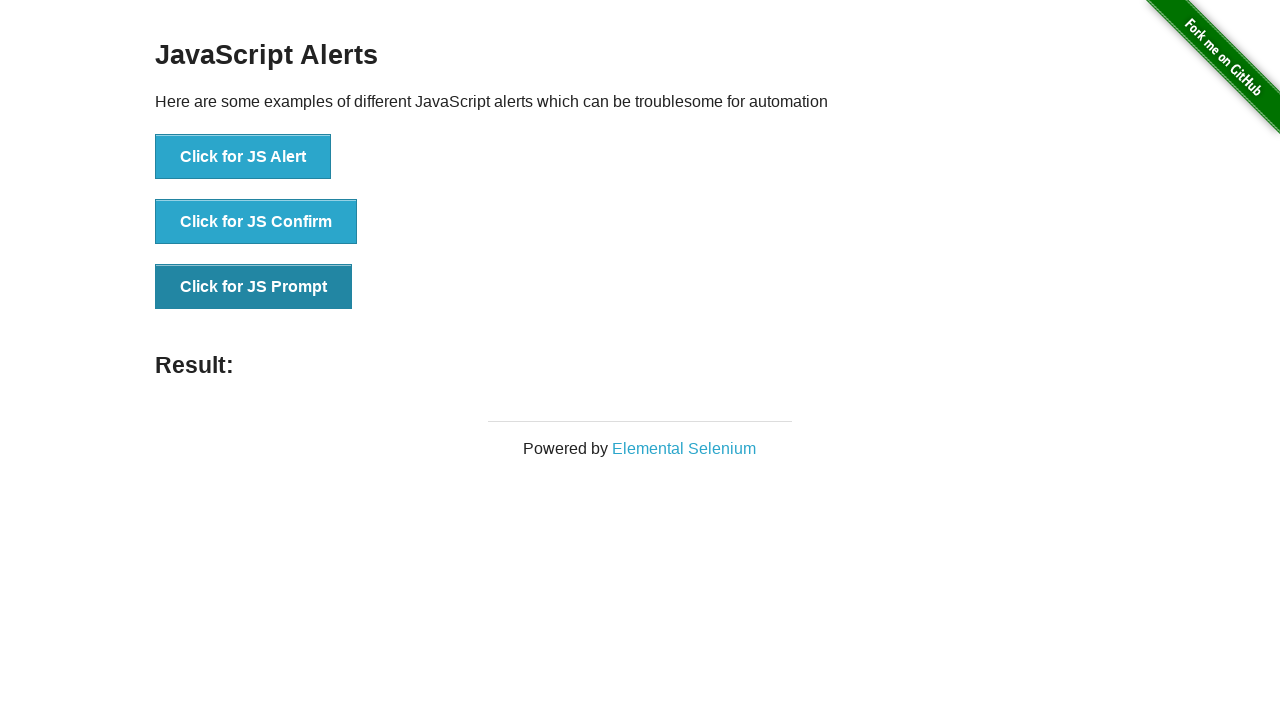

Clicked button to trigger JS Prompt at (254, 287) on xpath=//button[. = 'Click for JS Prompt']
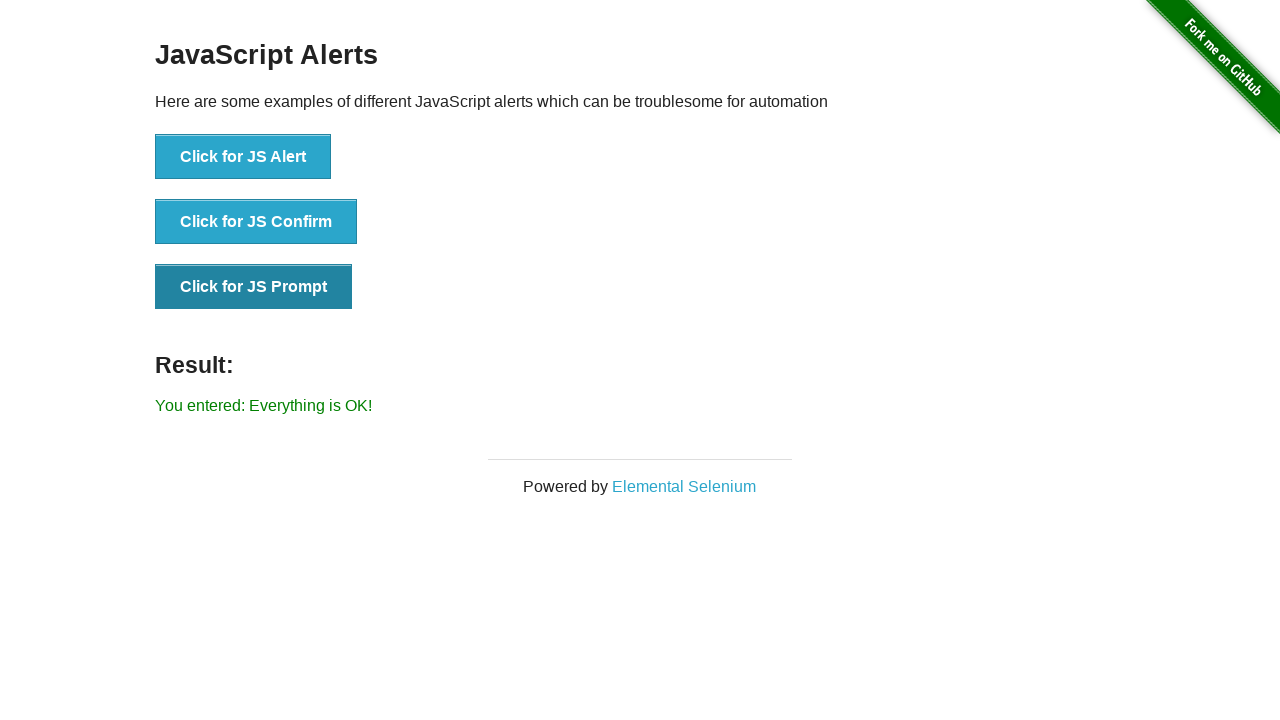

Prompt result appeared on page
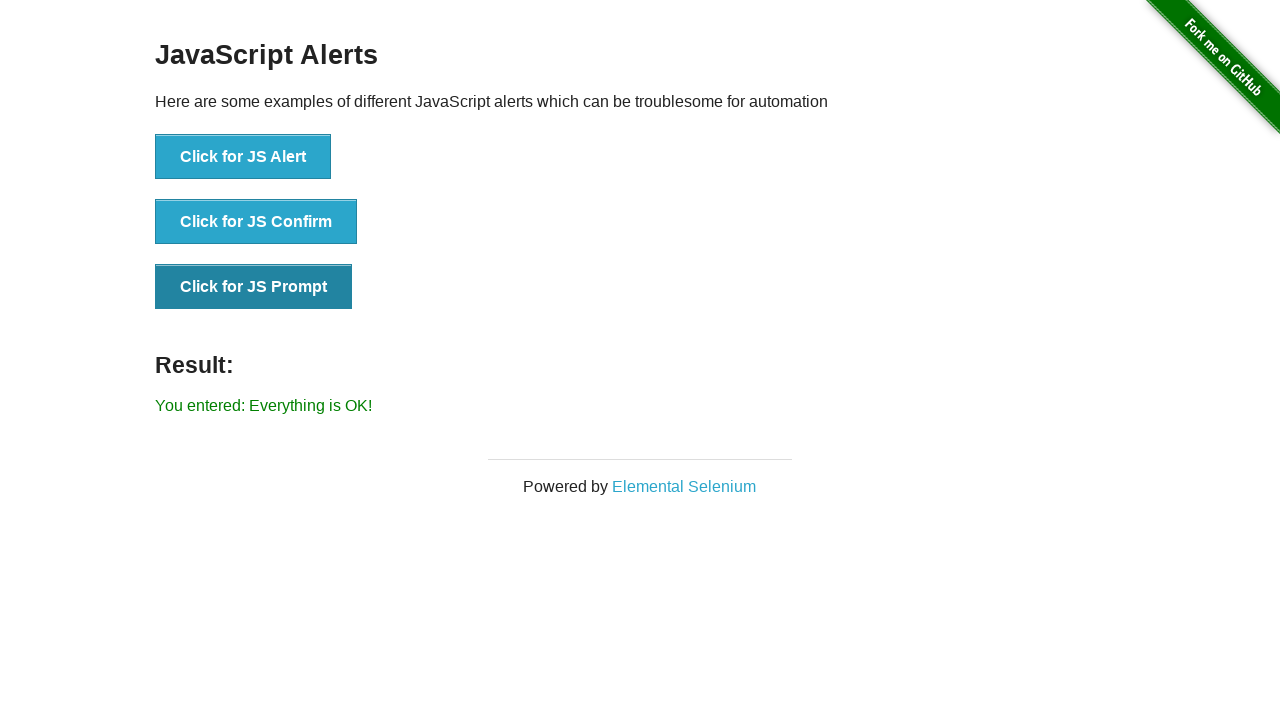

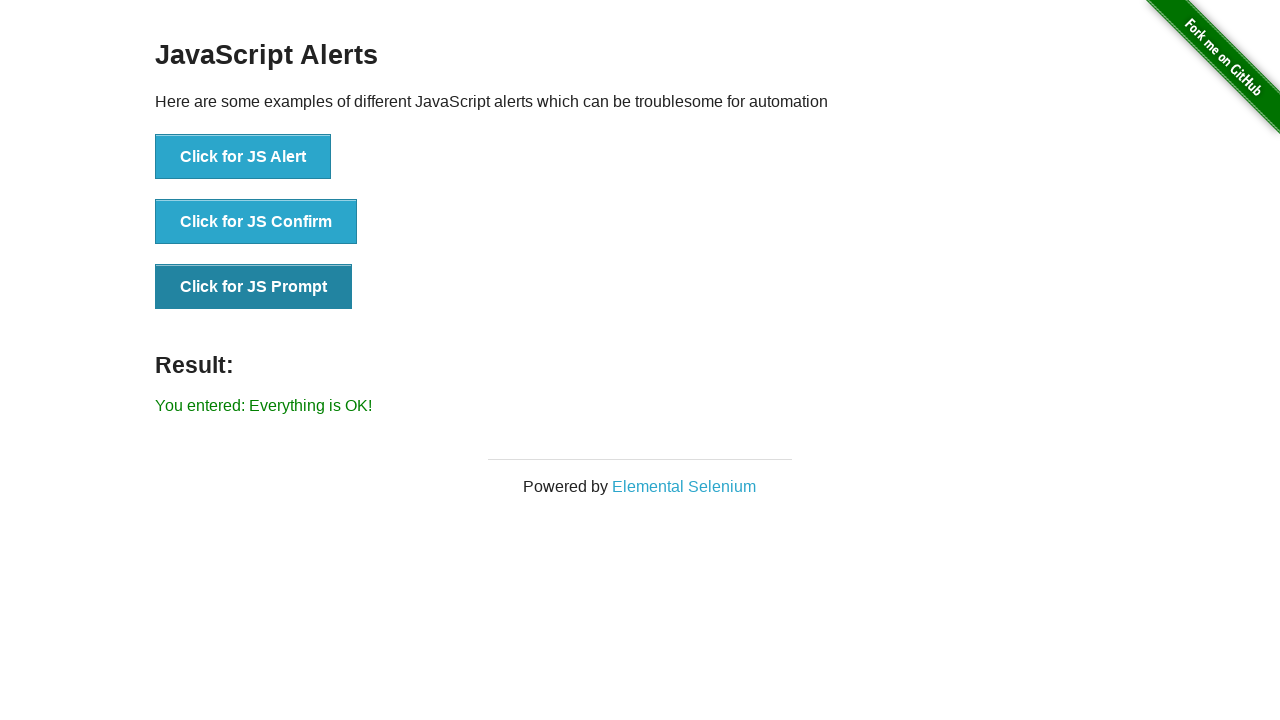